Tests toast notification functionality by clicking the show toast button and verifying the toast message appears

Starting URL: https://codeseven.github.io/toastr/demo.html

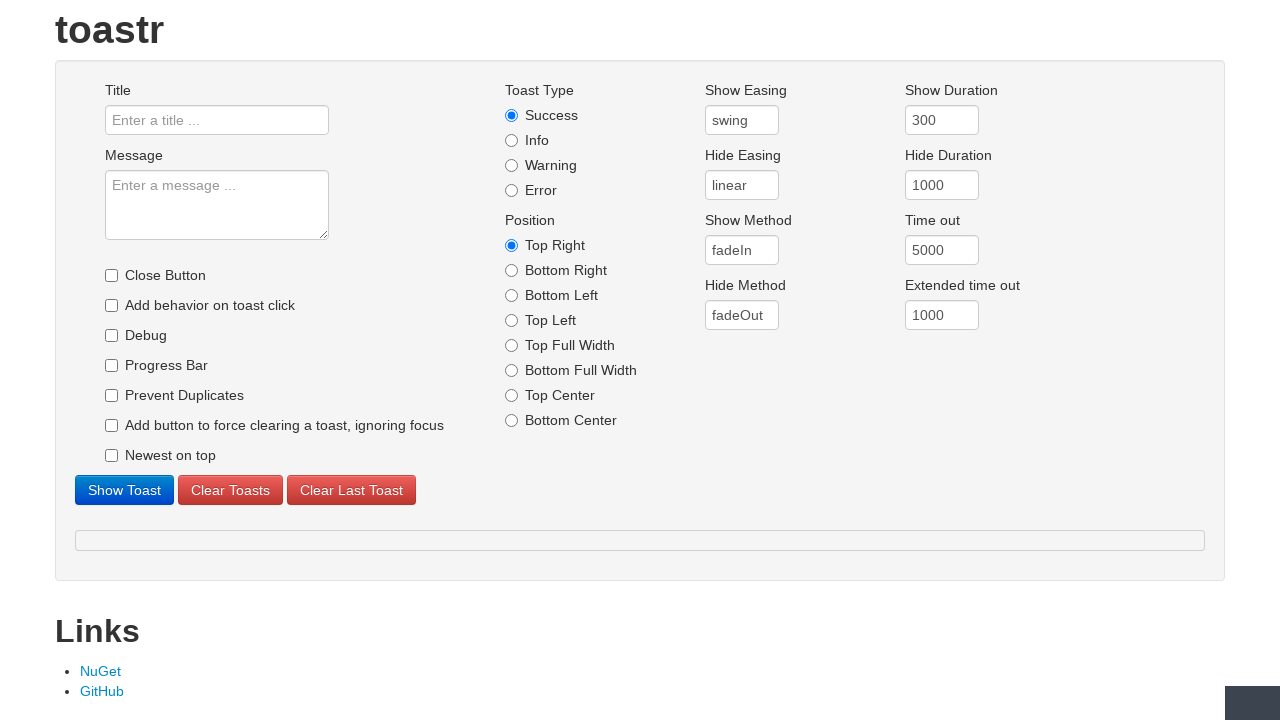

Clicked the show toast button at (124, 490) on button#showtoast
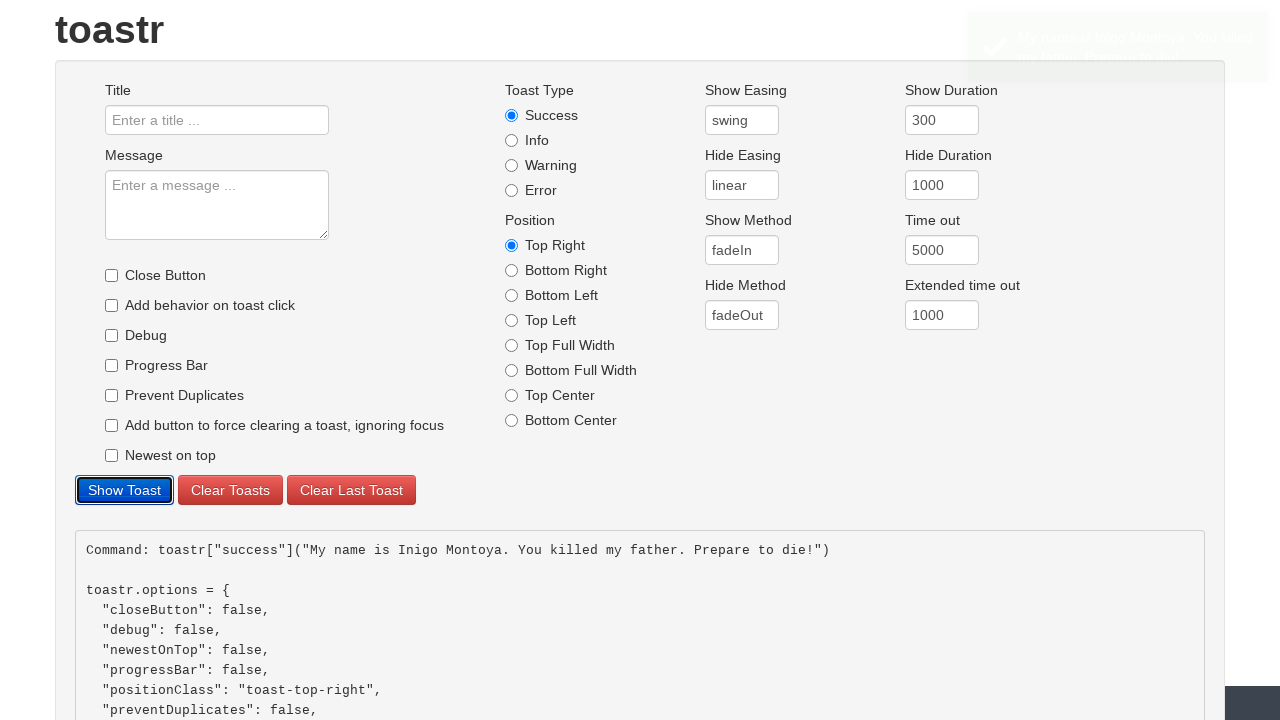

Toast message appeared and was verified
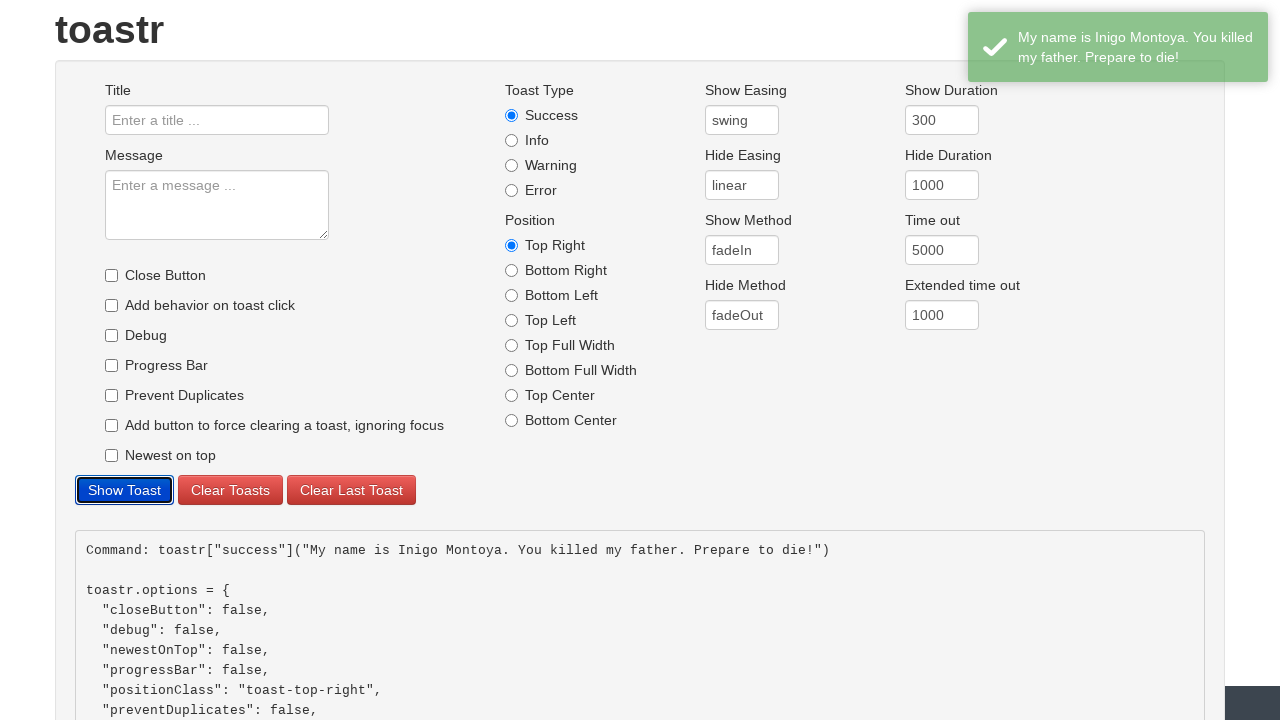

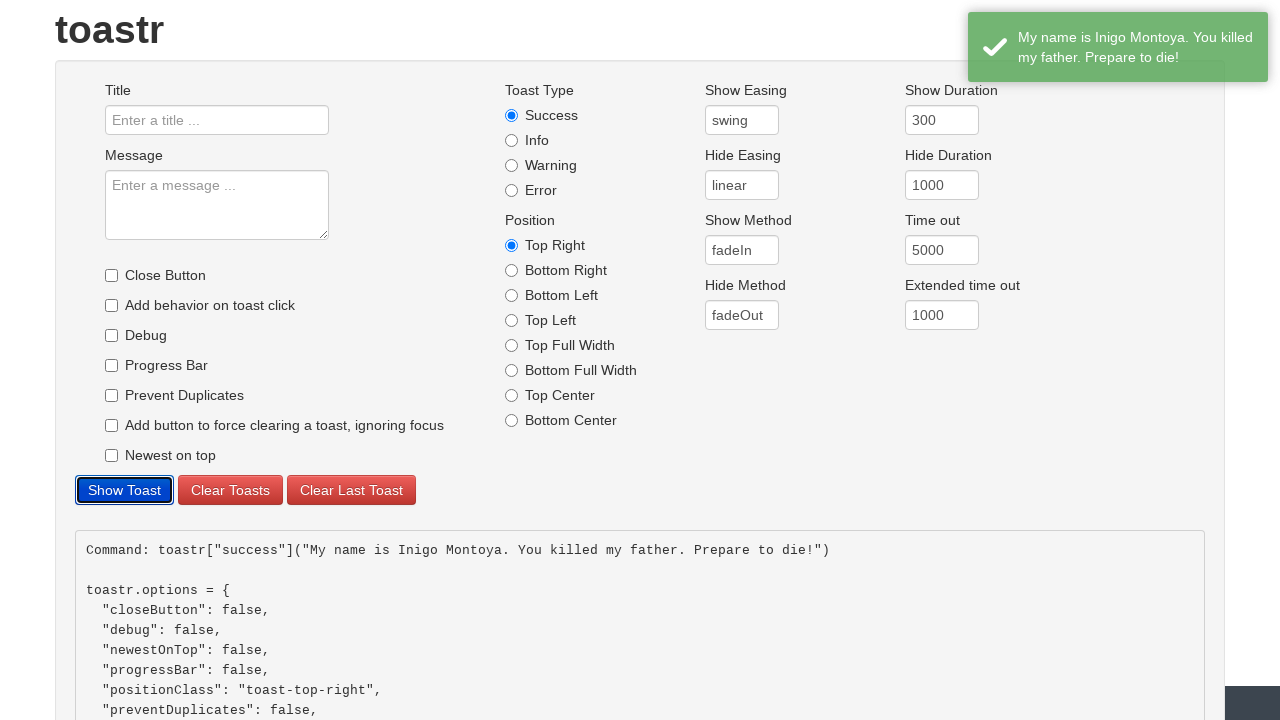